Navigates through product review pagination on Kakaku.com by clicking through page numbers (1-10) to load additional reviews, scrolling elements into view before clicking.

Starting URL: https://review.kakaku.com/review/K0000661313/#tab

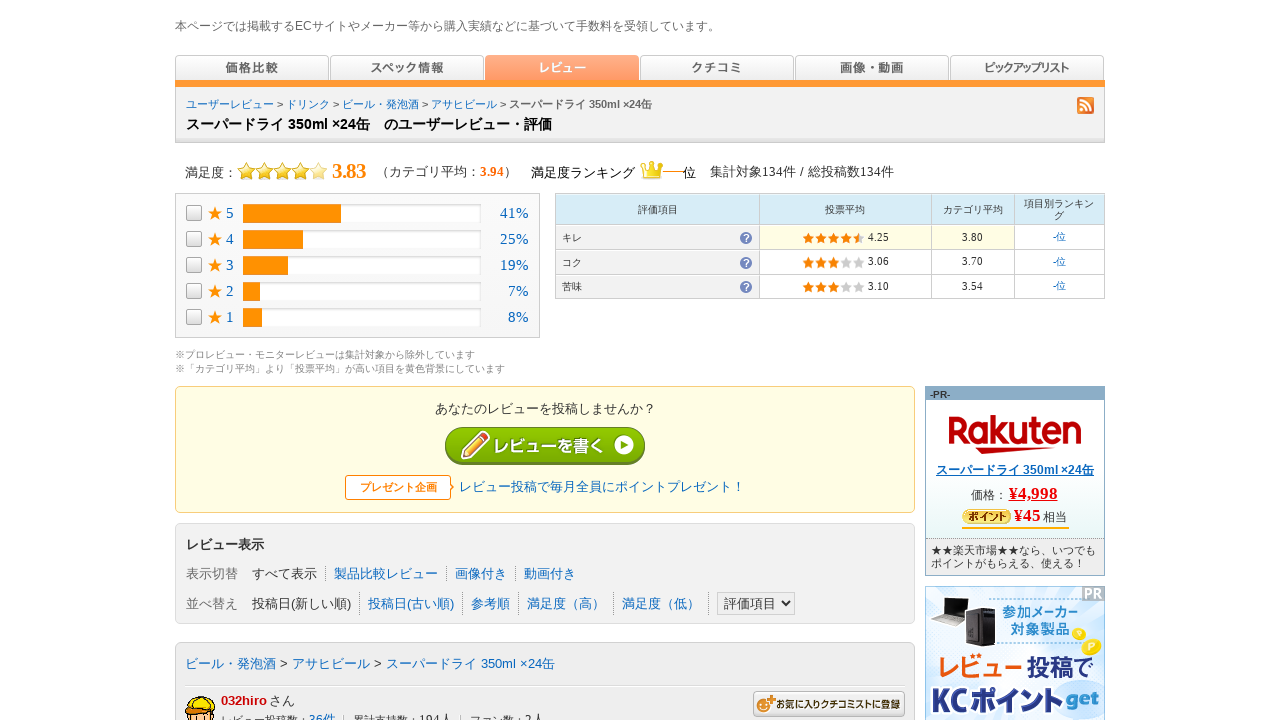

Waited for pagination link 1 to be present
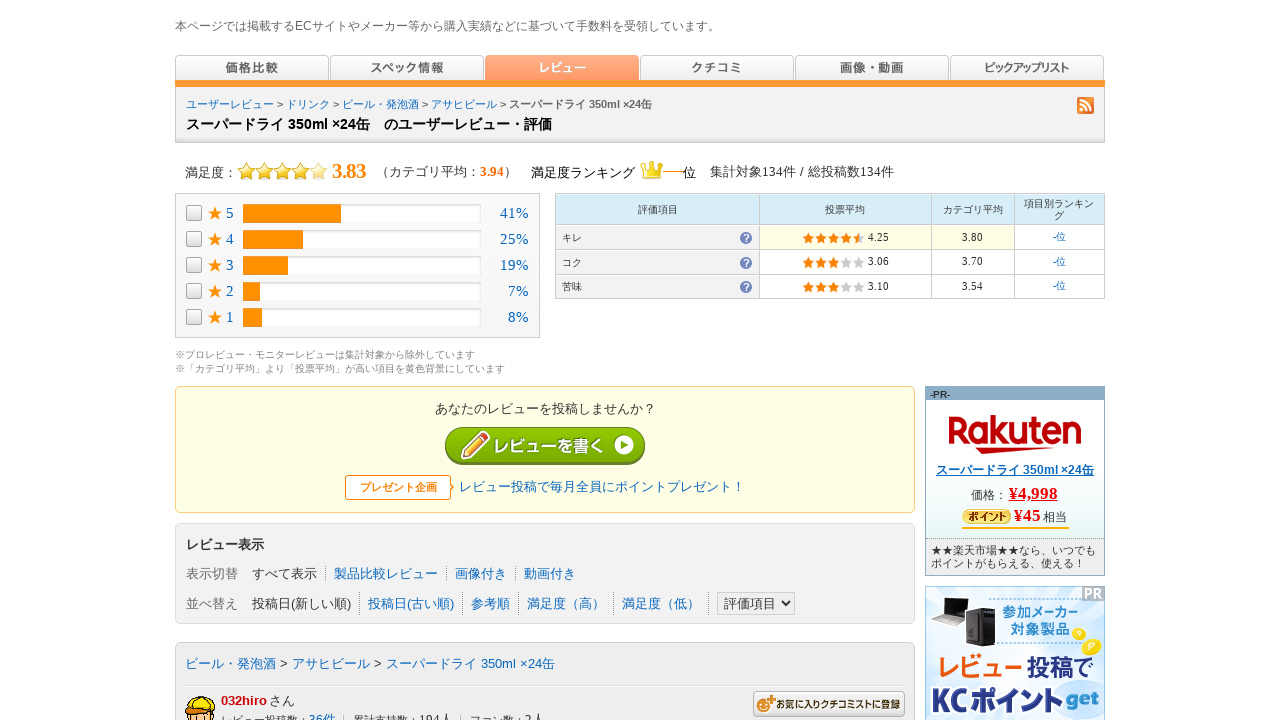

Scrolled pagination link 1 into view
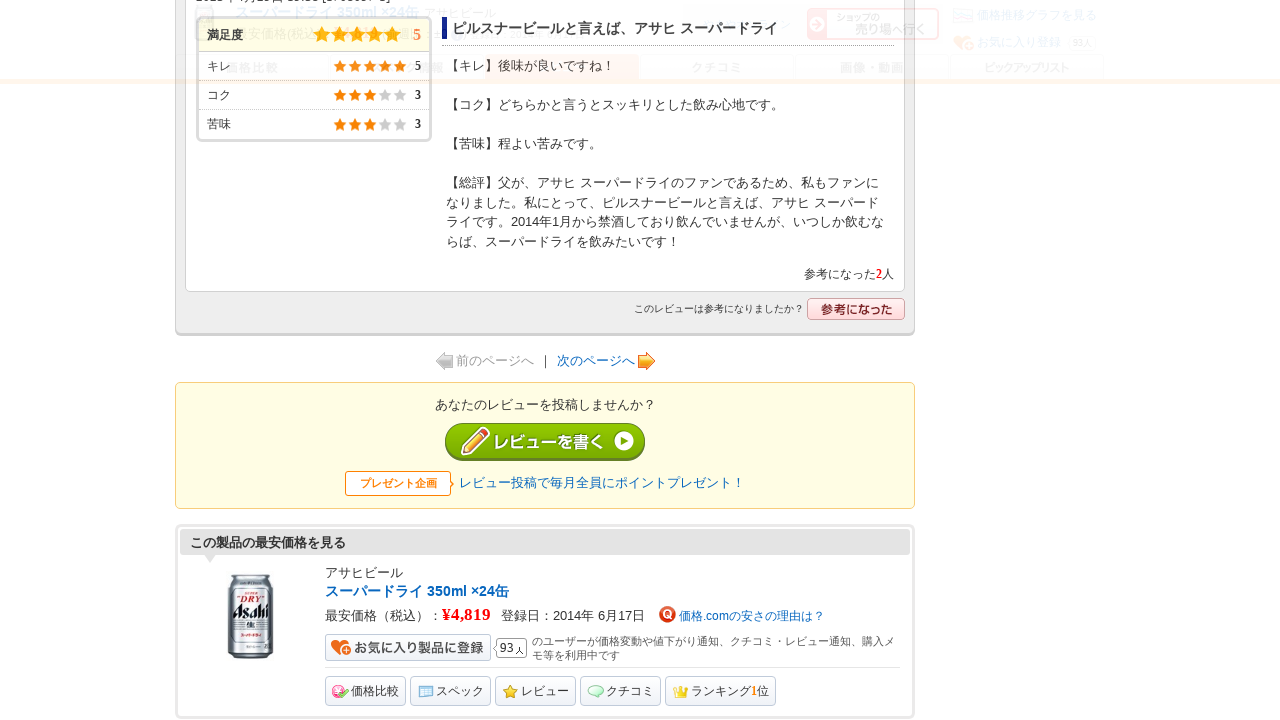

Waited 1 second after scrolling
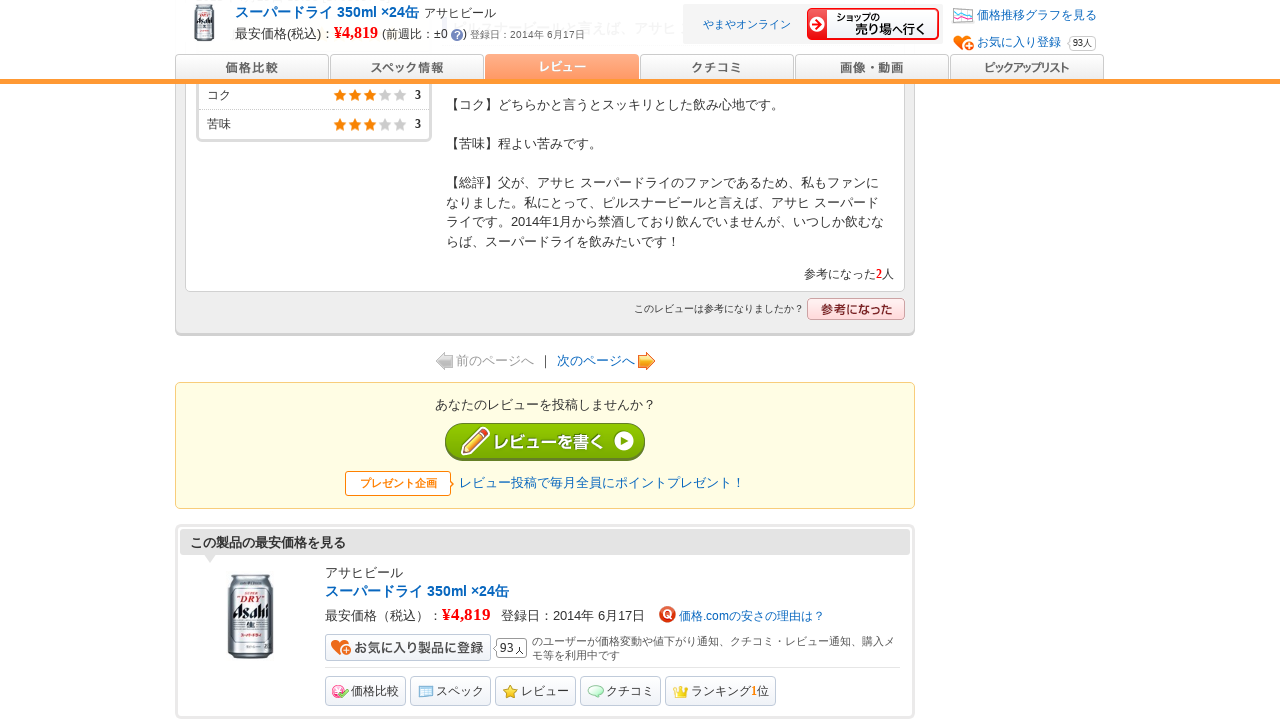

Clicked pagination link 1 at (596, 361) on xpath=/html/body/div[1]/div/div/div[4]/div[5]/div/div[2]/div[1]/p/a[1]
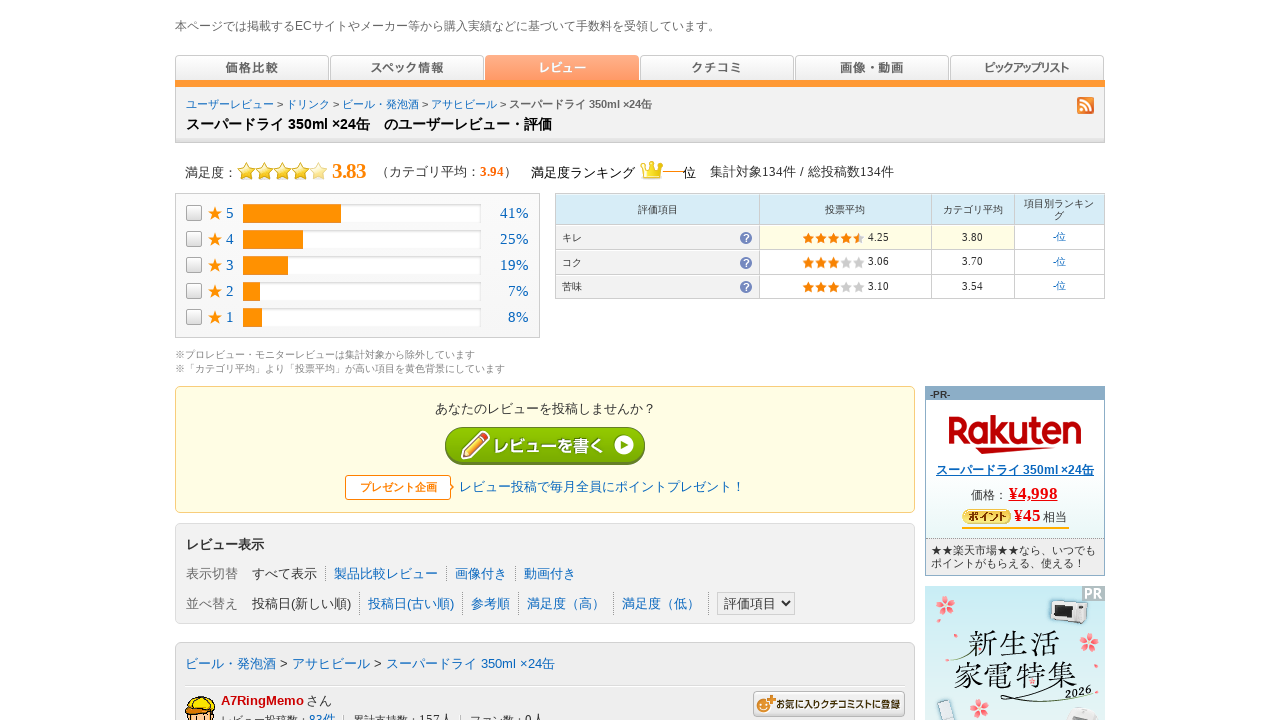

Waited for pagination link 2 to be present
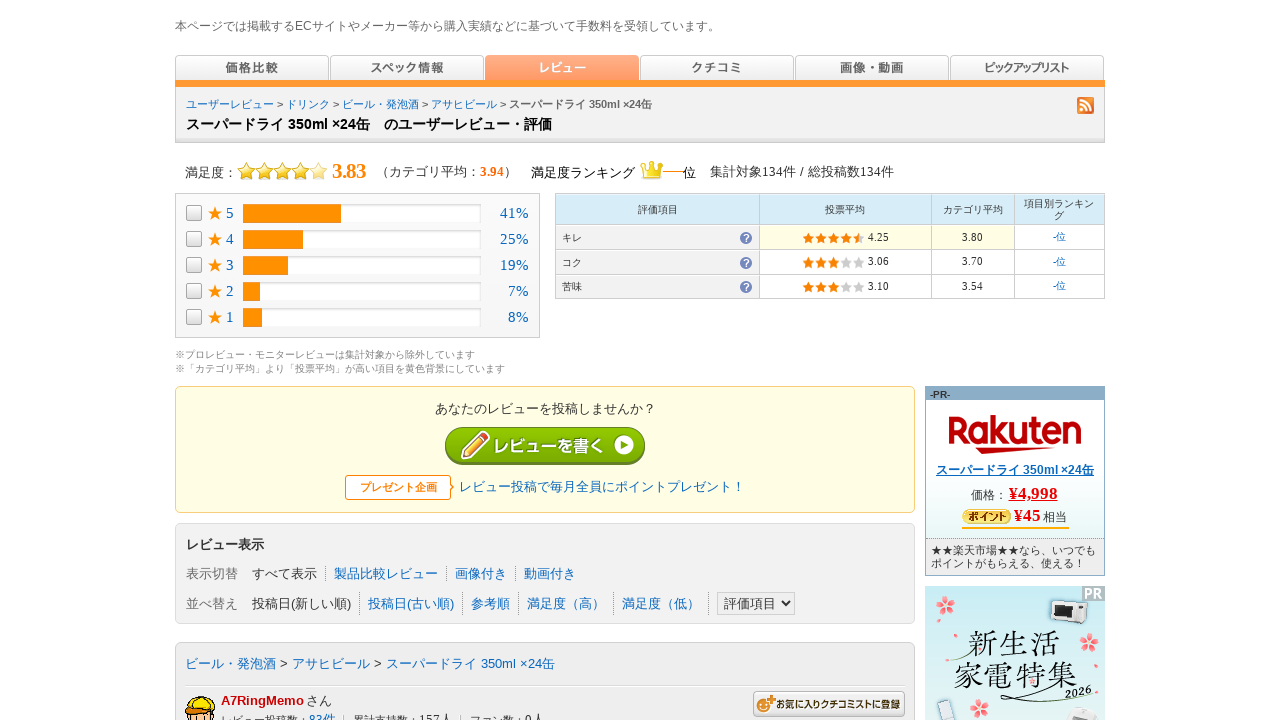

Scrolled pagination link 2 into view
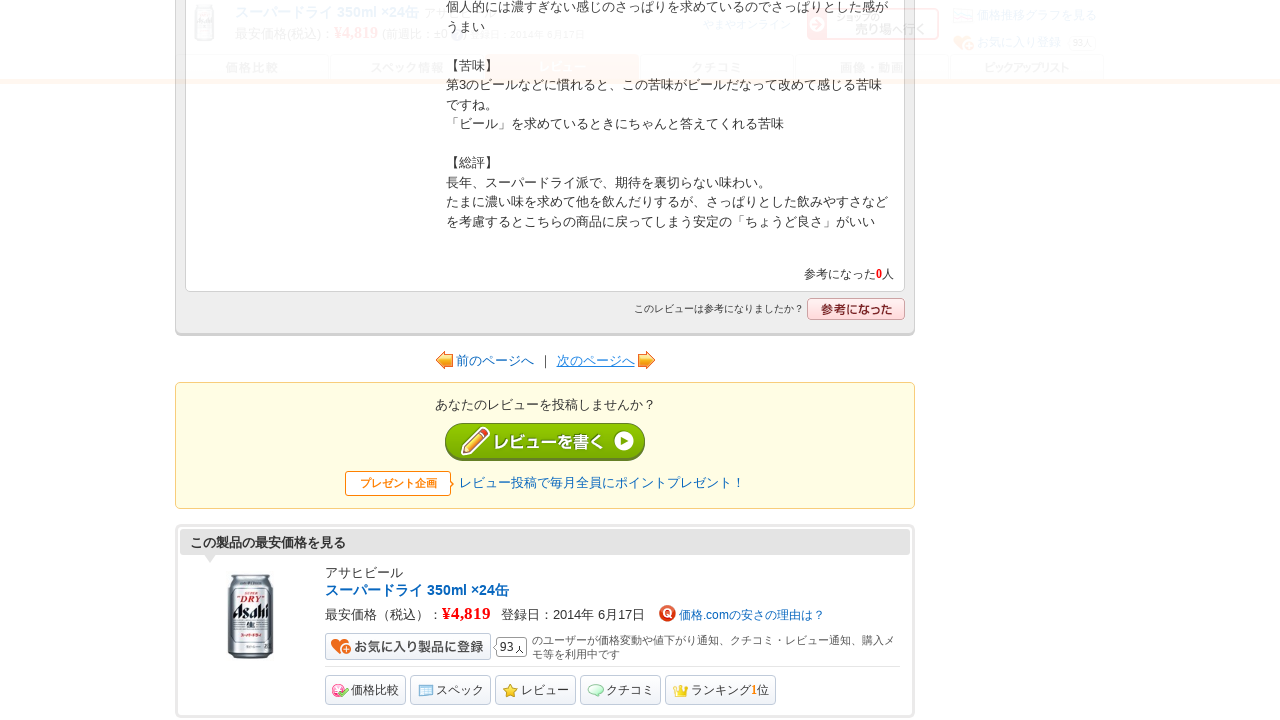

Waited 1 second after scrolling
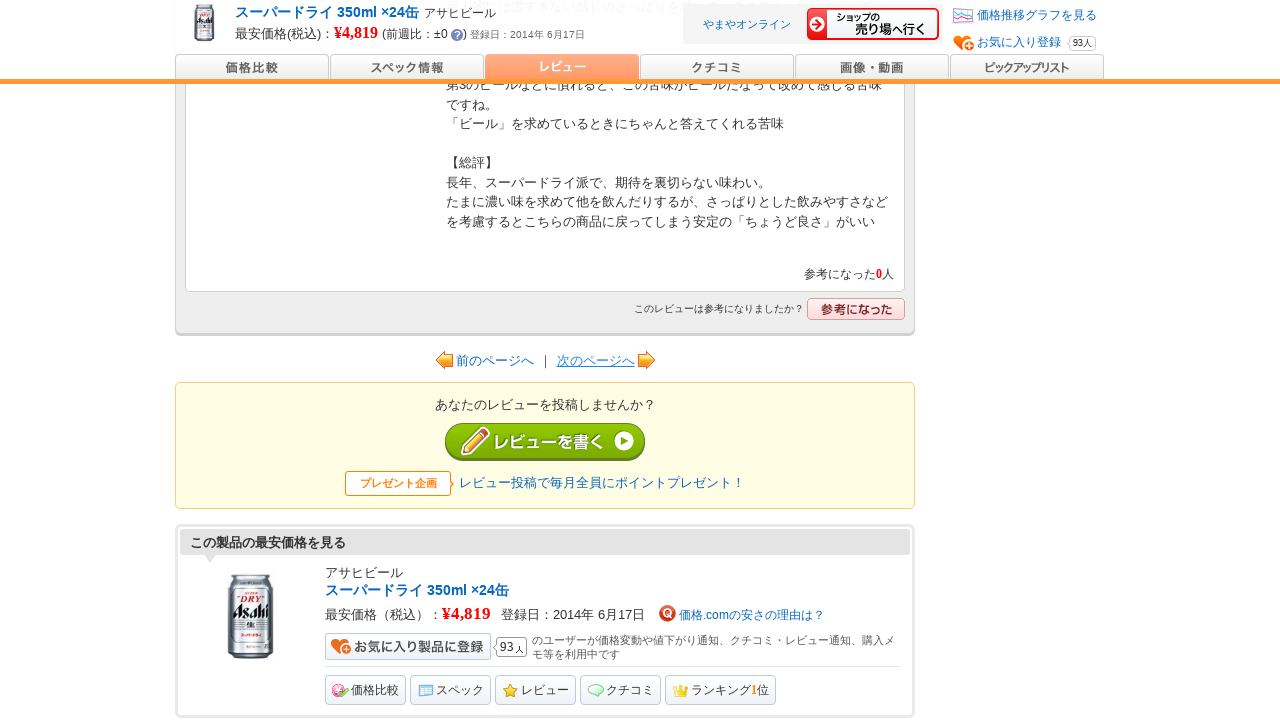

Clicked pagination link 2 at (596, 360) on xpath=/html/body/div[1]/div/div/div[4]/div[5]/div/div[2]/div[1]/p/a[2]
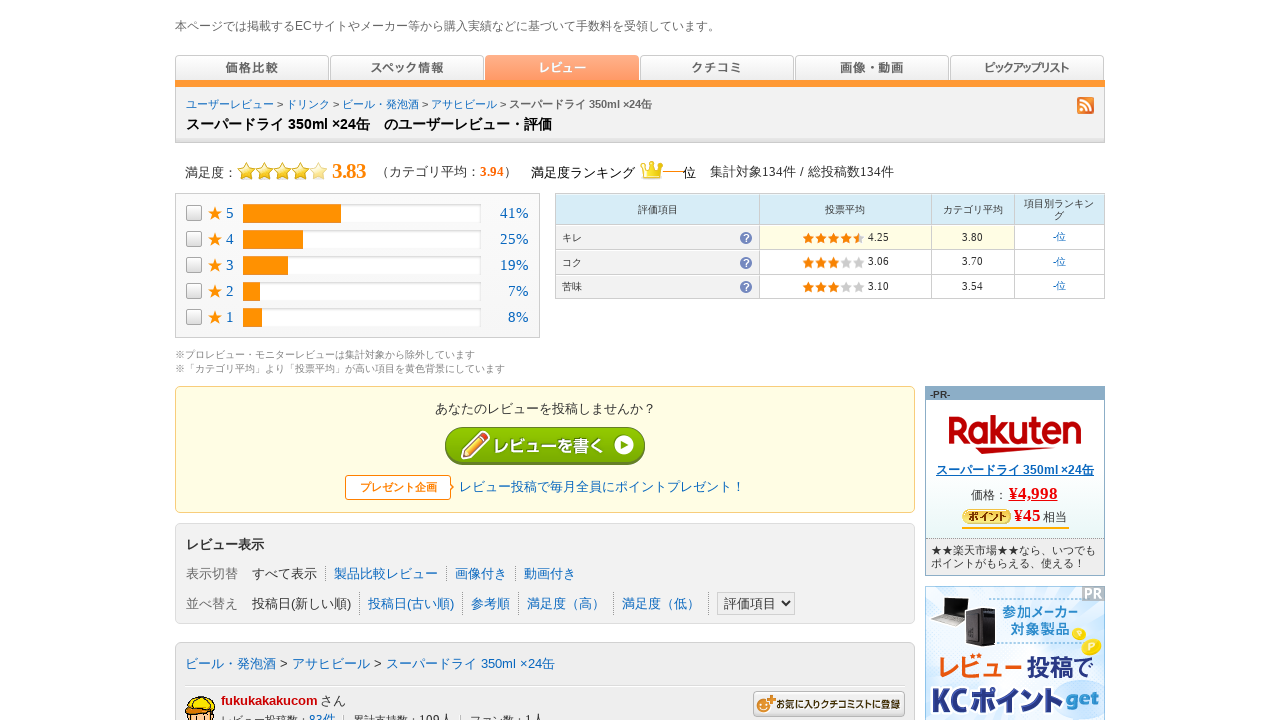

Pagination loop ended at page 2 (reached last page or error occurred)
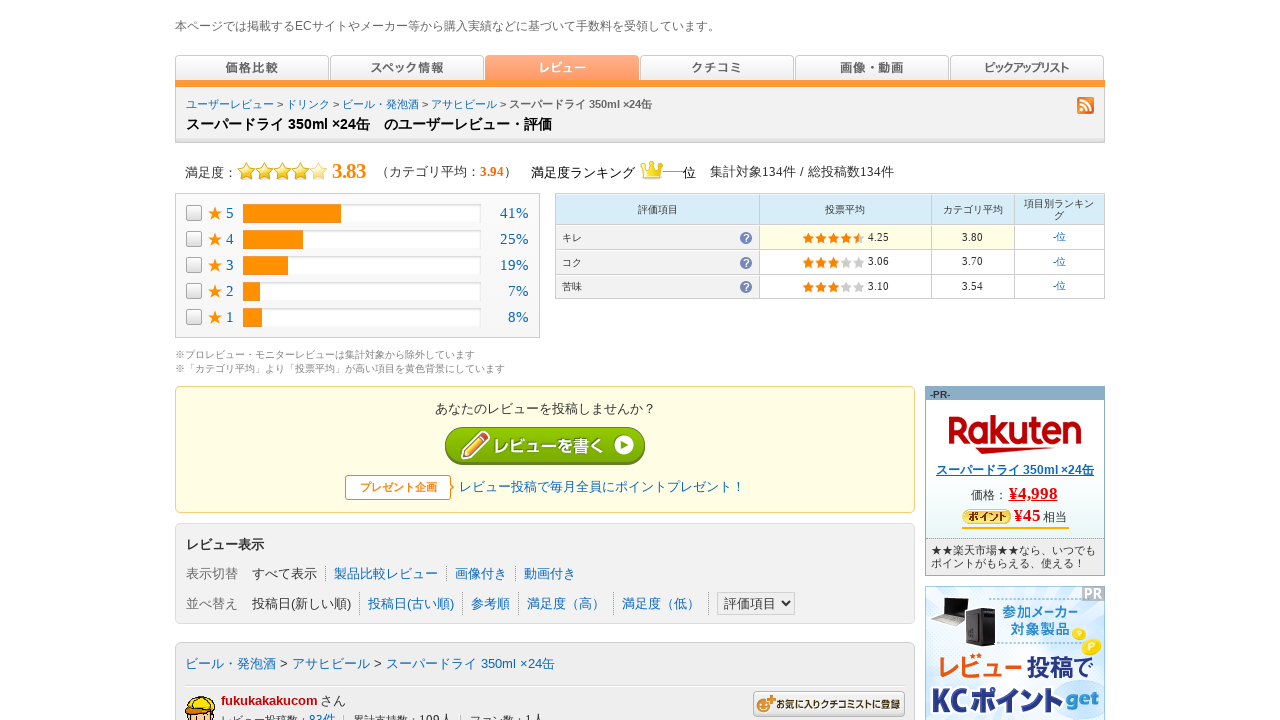

Waited 3 seconds for final page content to load
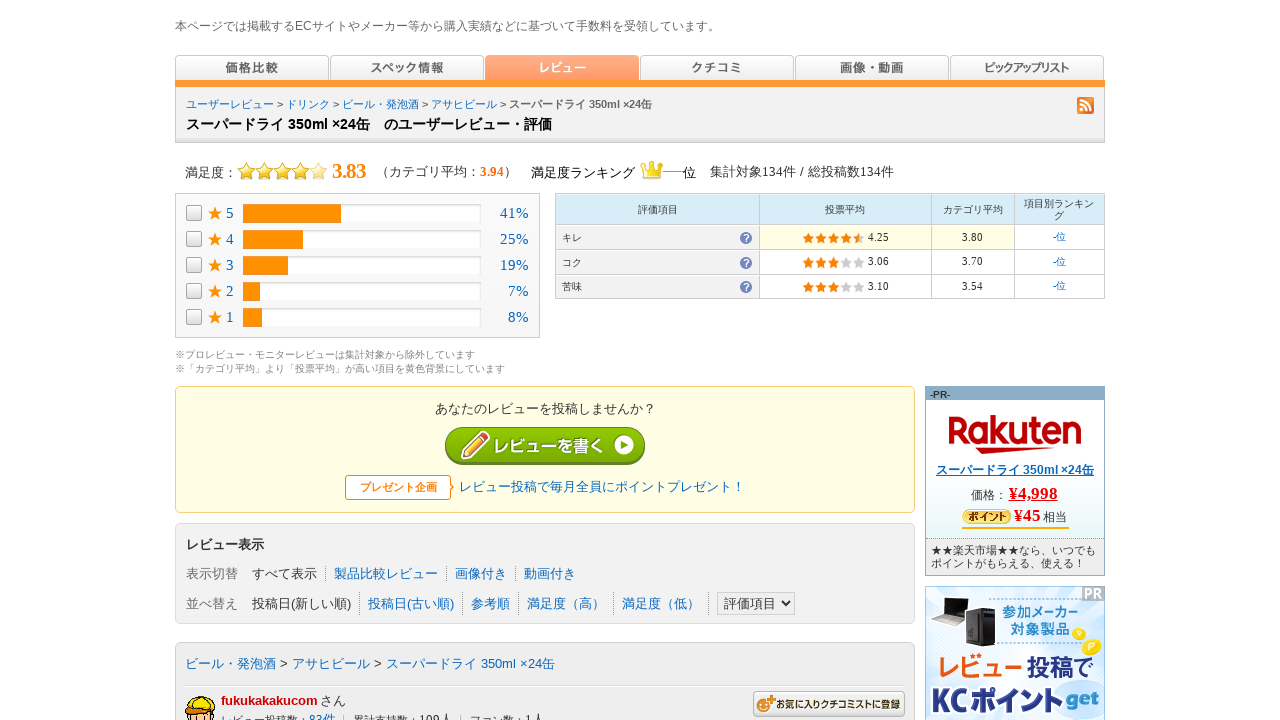

Verified review entries are displayed on the page
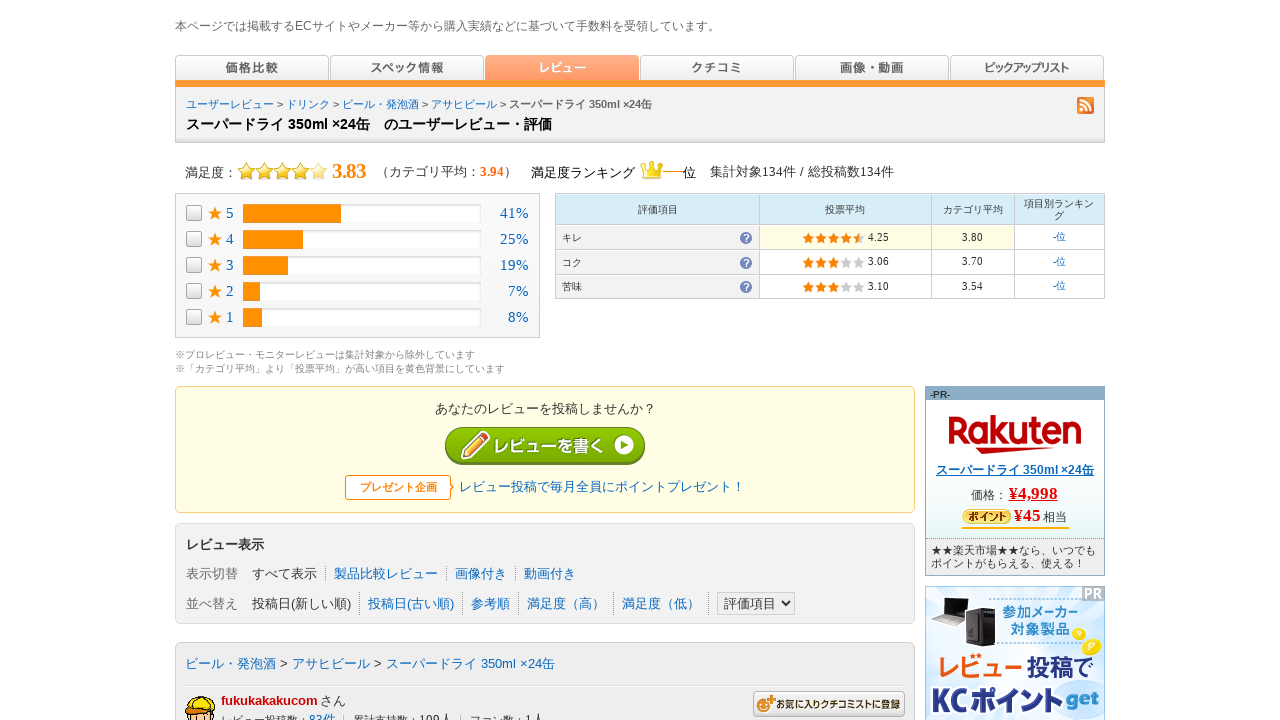

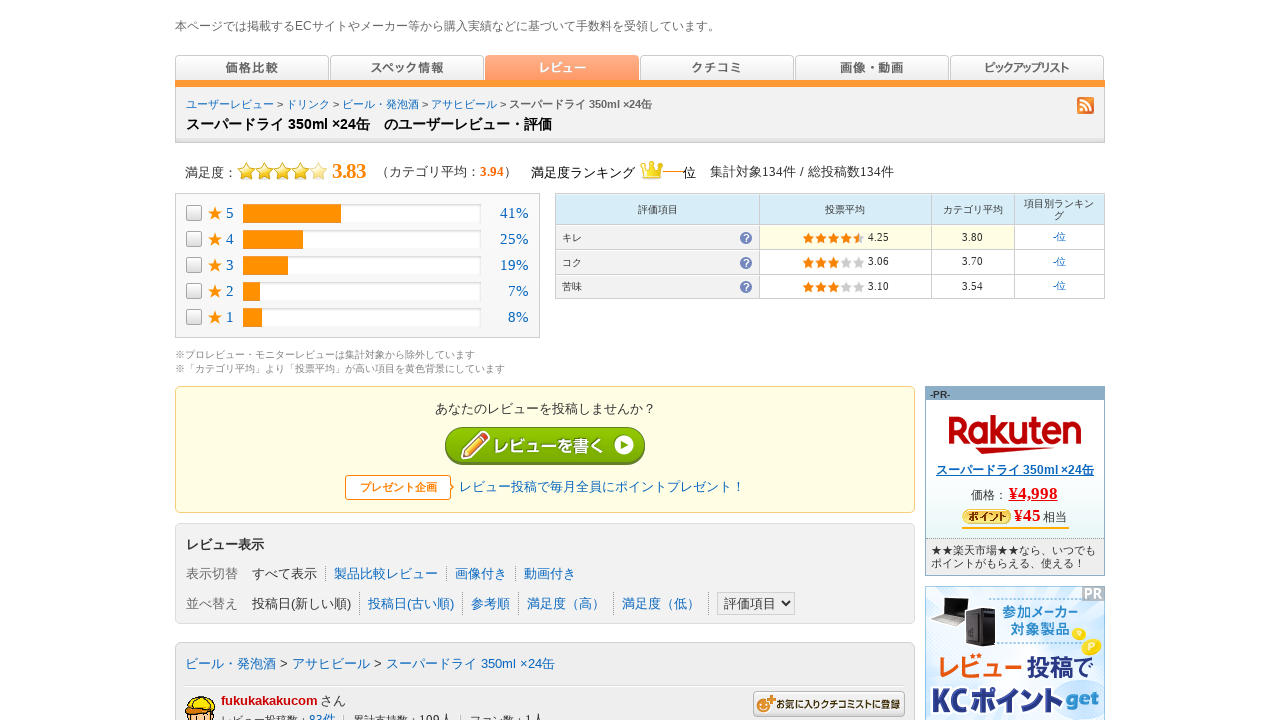